Navigates to FreeCRM website and scrolls the page to demonstrate interaction with the login button element

Starting URL: https://freecrm.com

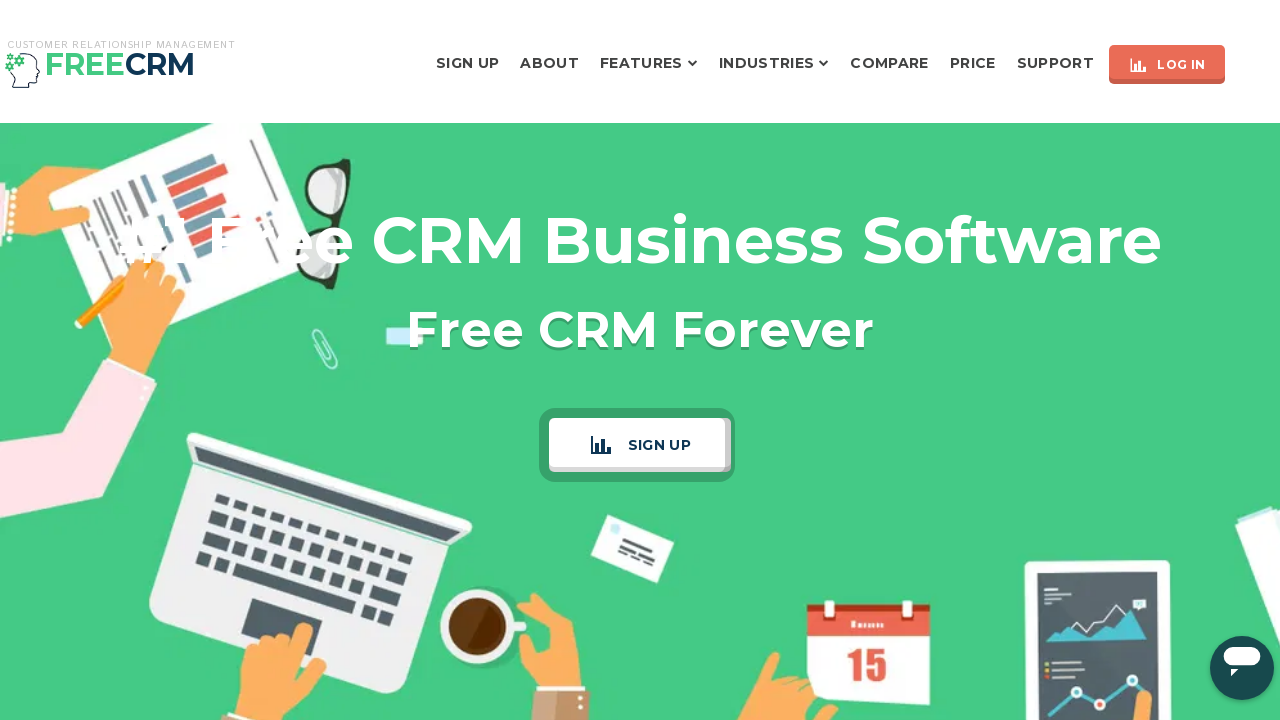

Waited for 'Log In' button to be visible on FreeCRM homepage
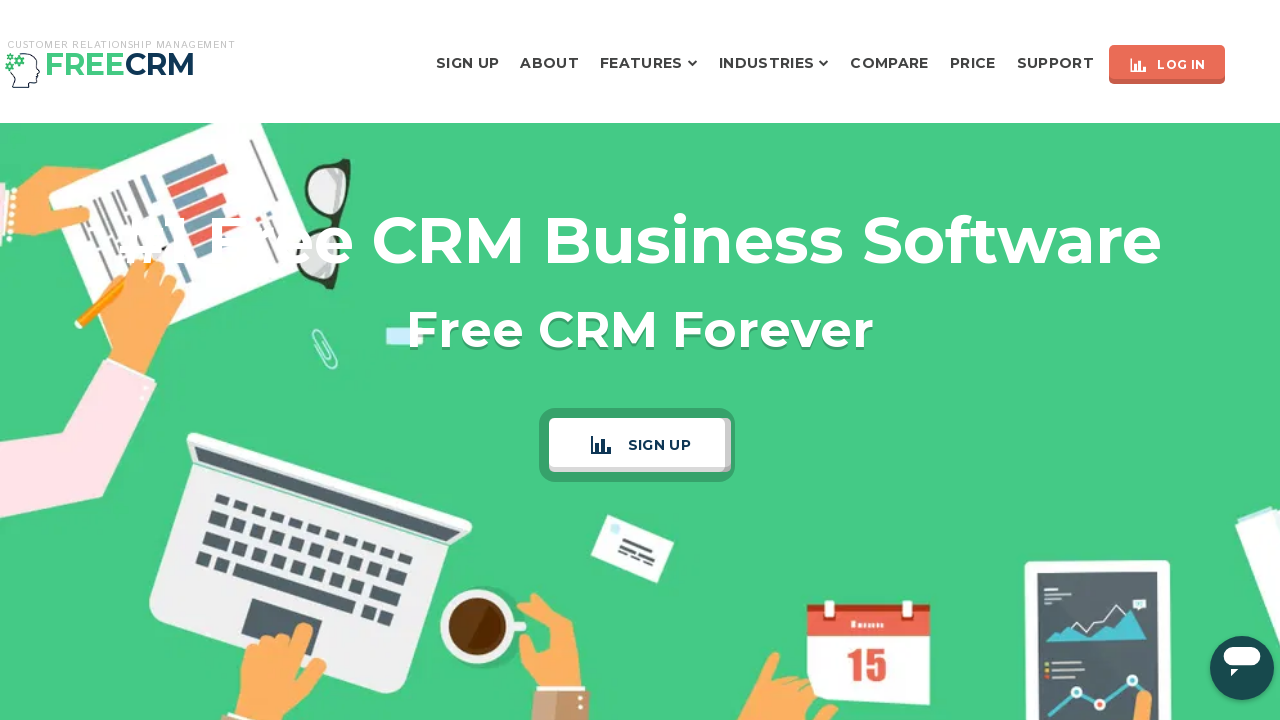

Scrolled down the page by 600 pixels
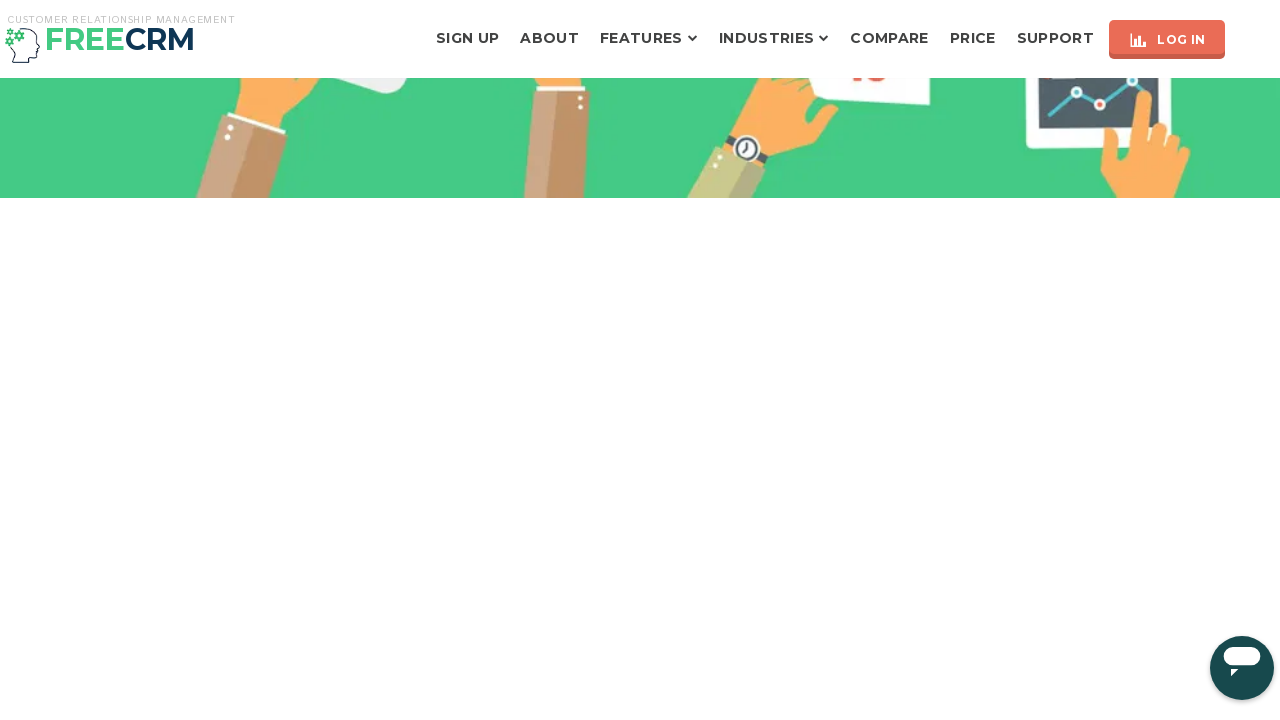

Scrolled back up the page by 600 pixels
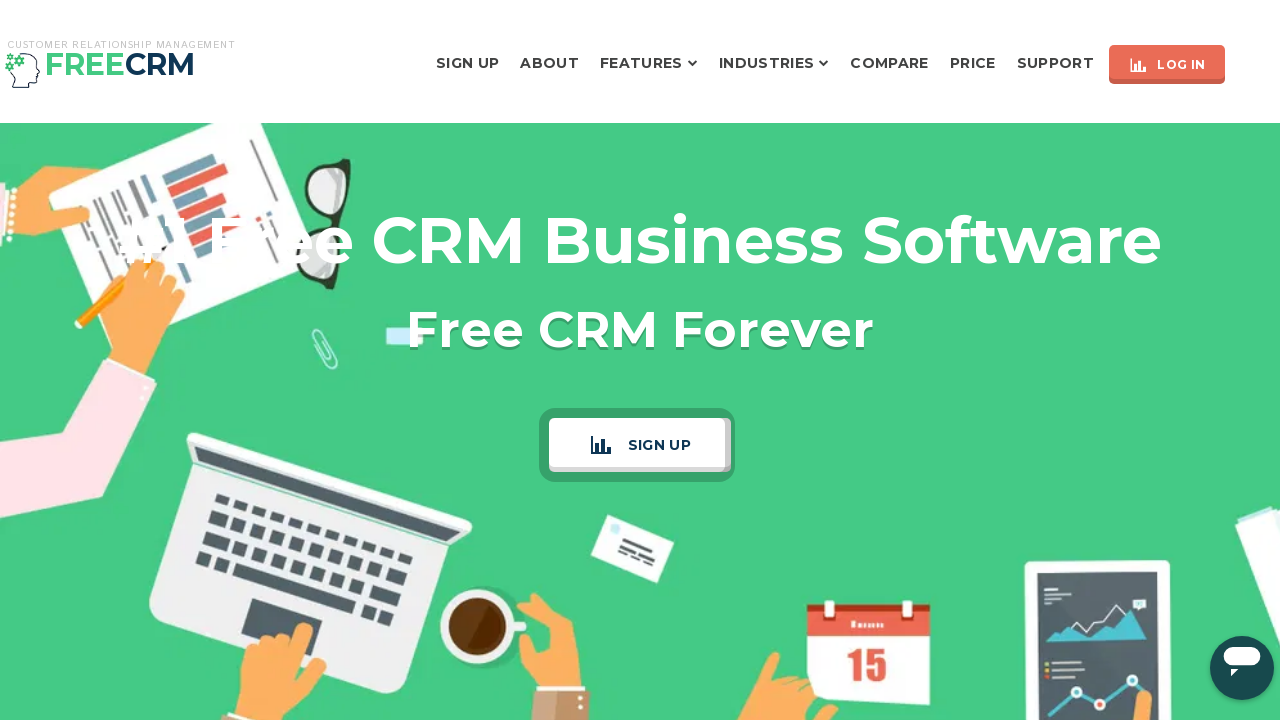

Verified that the 'Log In' button is visible
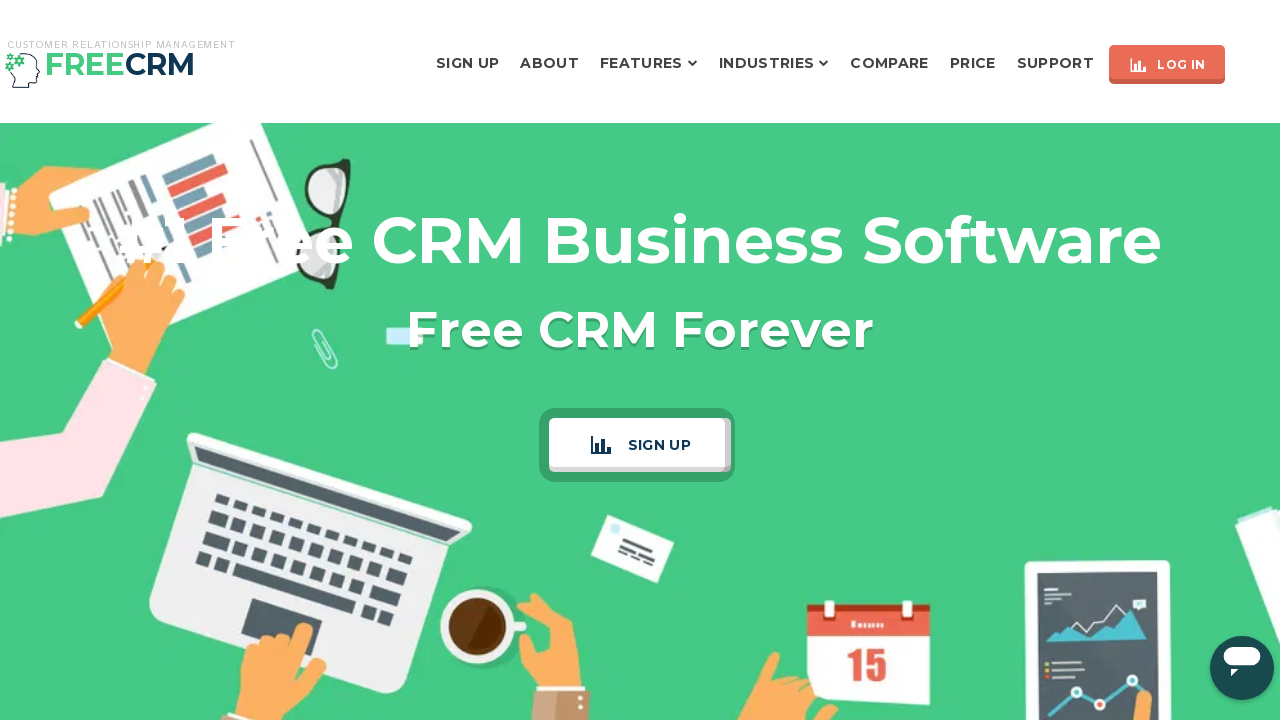

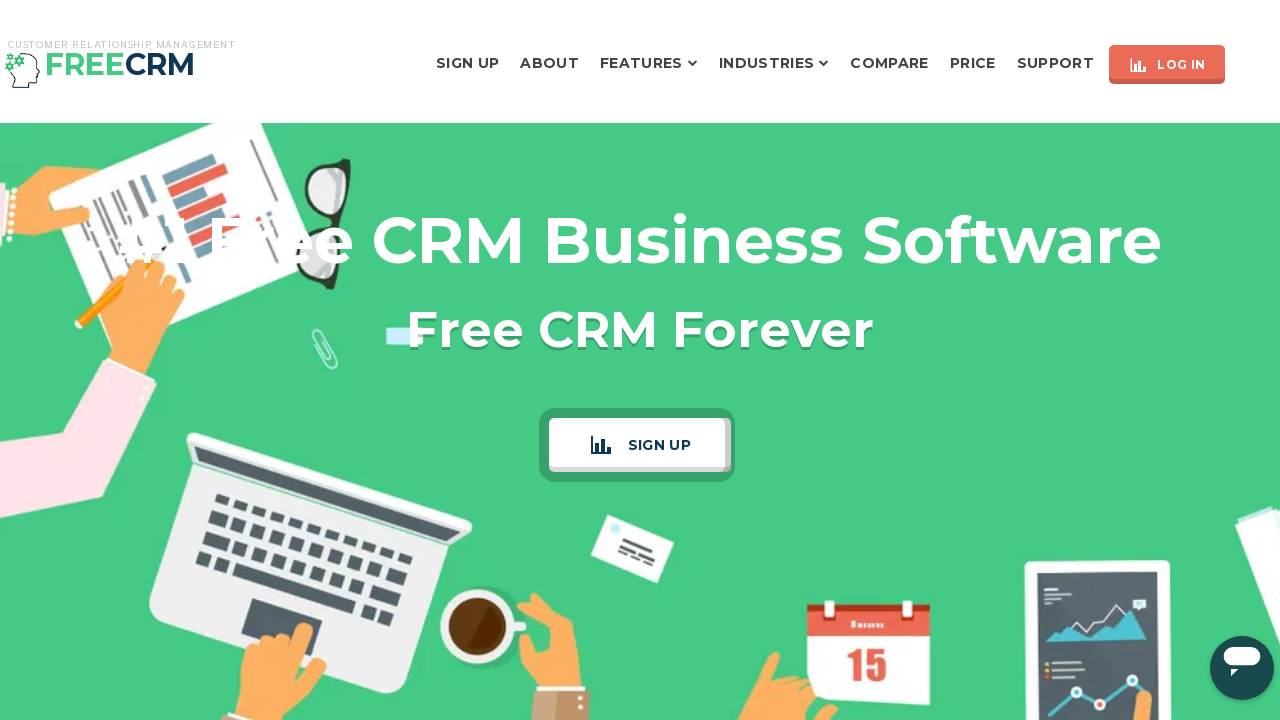